Tests checkbox functionality by selecting all checkboxes on the test automation practice page

Starting URL: https://testautomationpractice.blogspot.com/

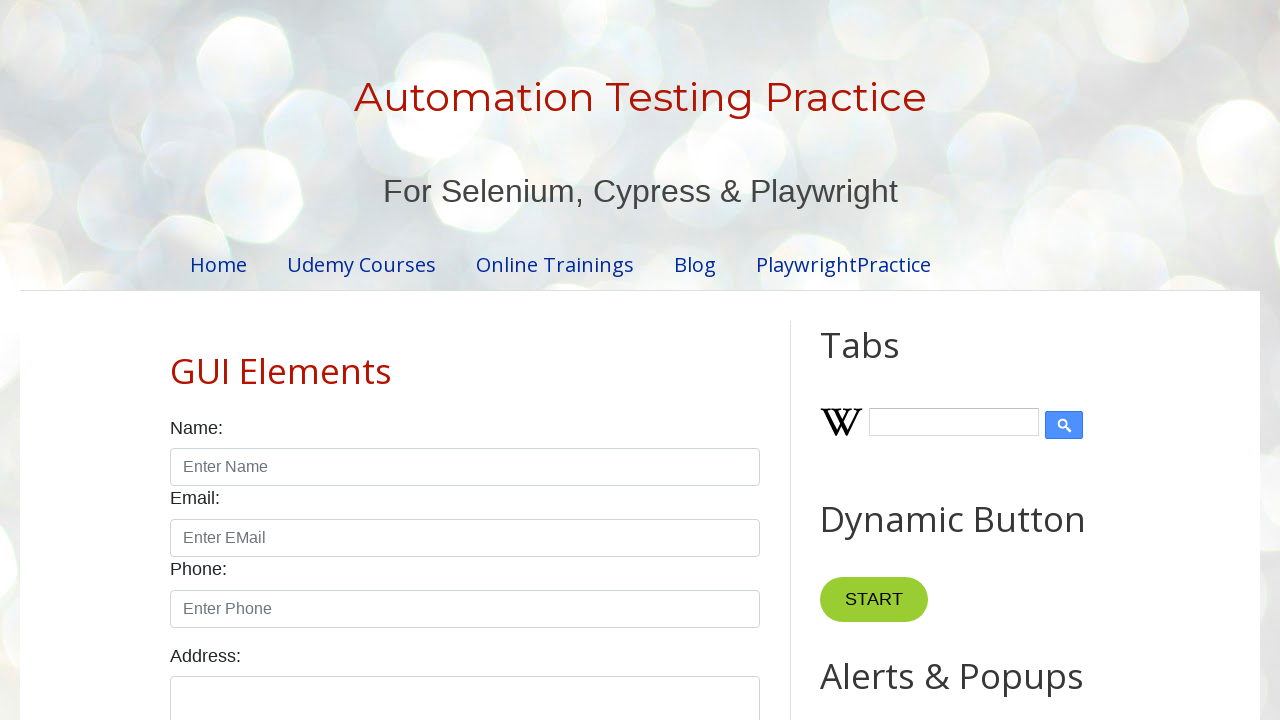

Located all checkboxes on the page
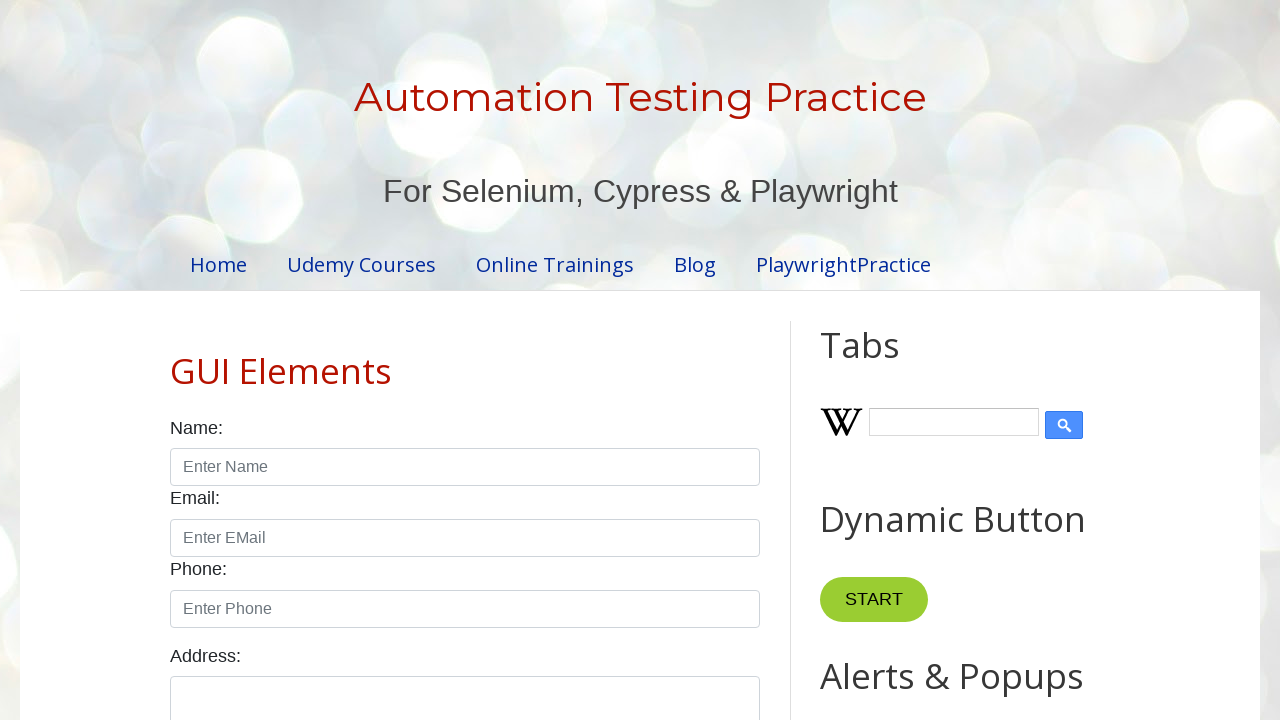

Waited for first checkbox to be available
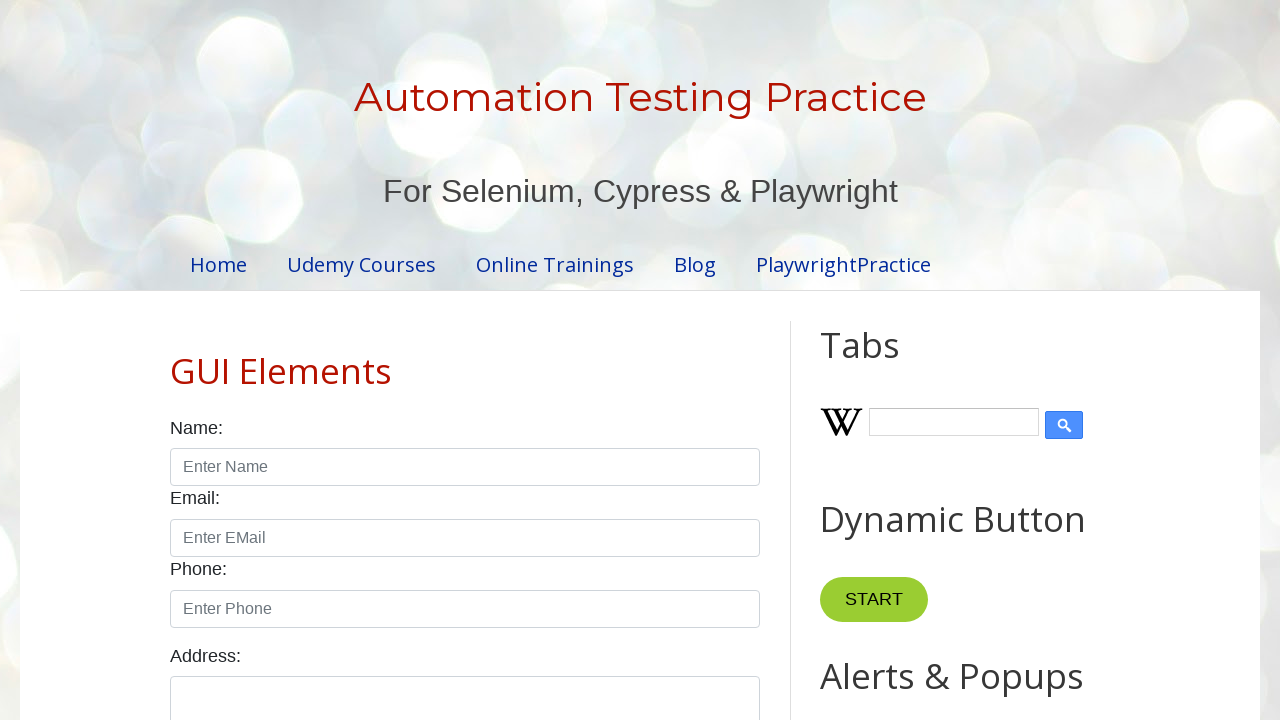

Counted 7 checkboxes on the page
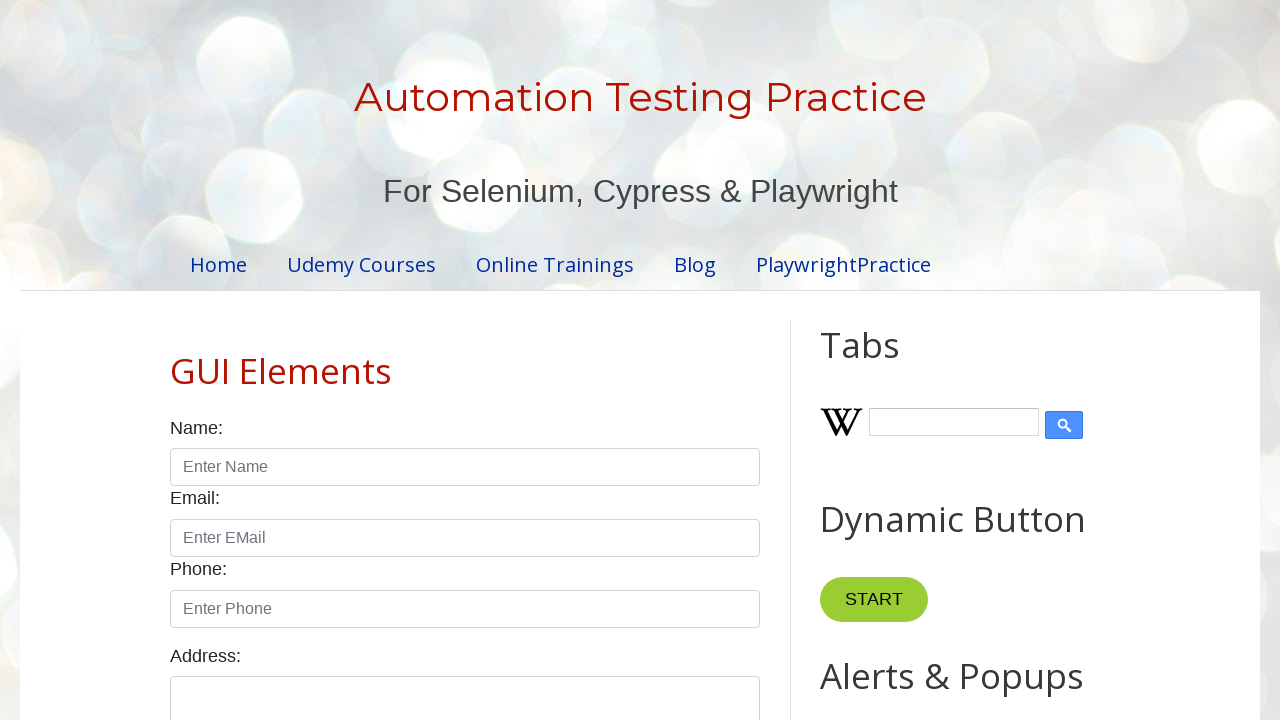

Selected checkbox 1 of 7 at (176, 360) on input.form-check-input[type='checkbox'] >> nth=0
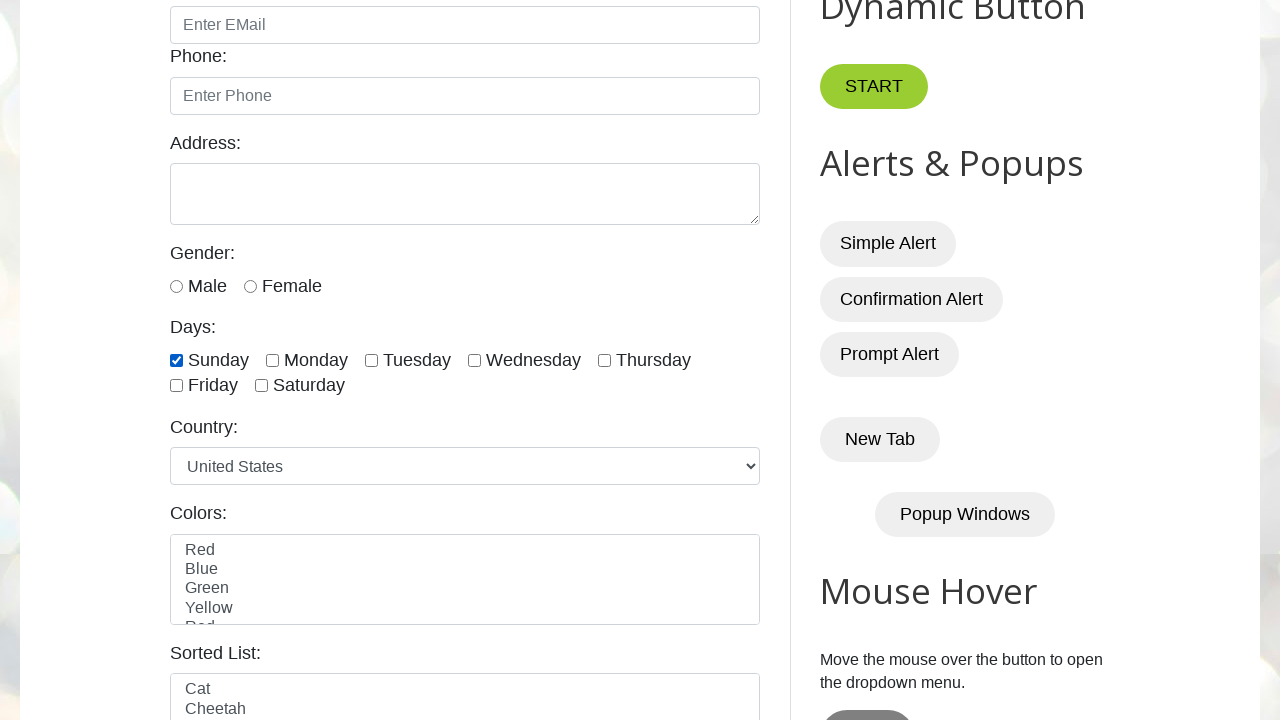

Selected checkbox 2 of 7 at (272, 360) on input.form-check-input[type='checkbox'] >> nth=1
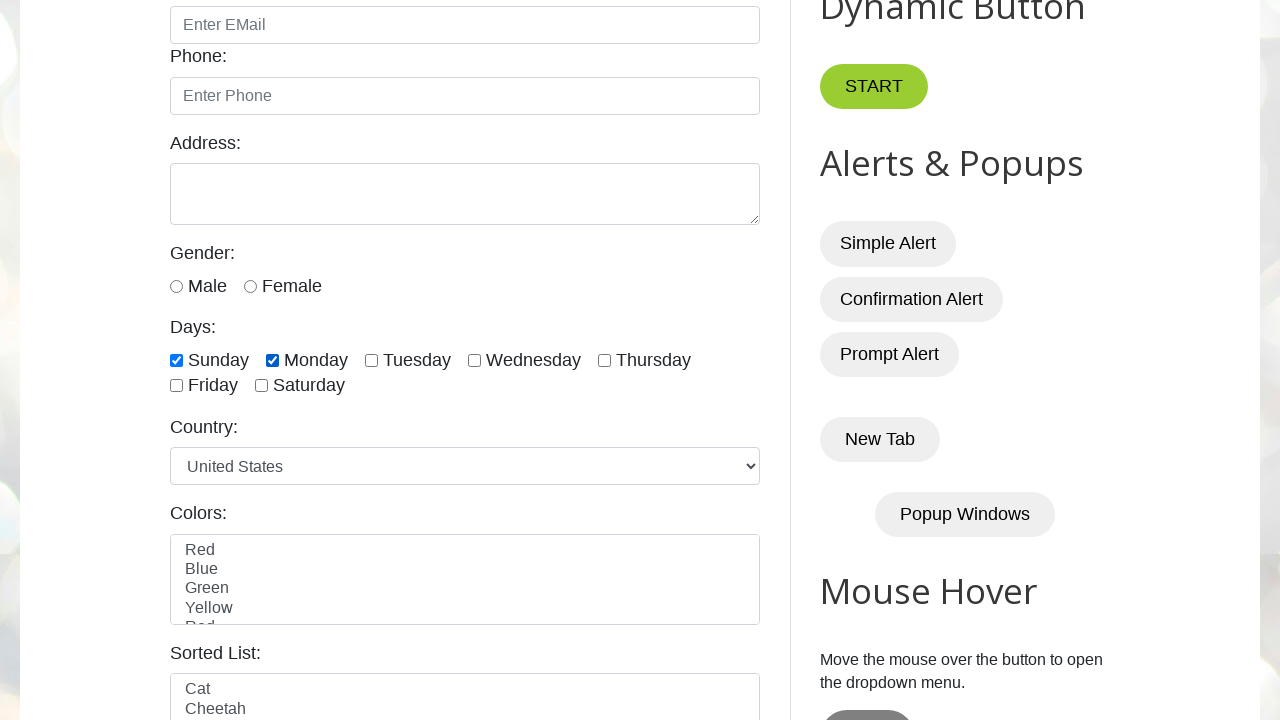

Selected checkbox 3 of 7 at (372, 360) on input.form-check-input[type='checkbox'] >> nth=2
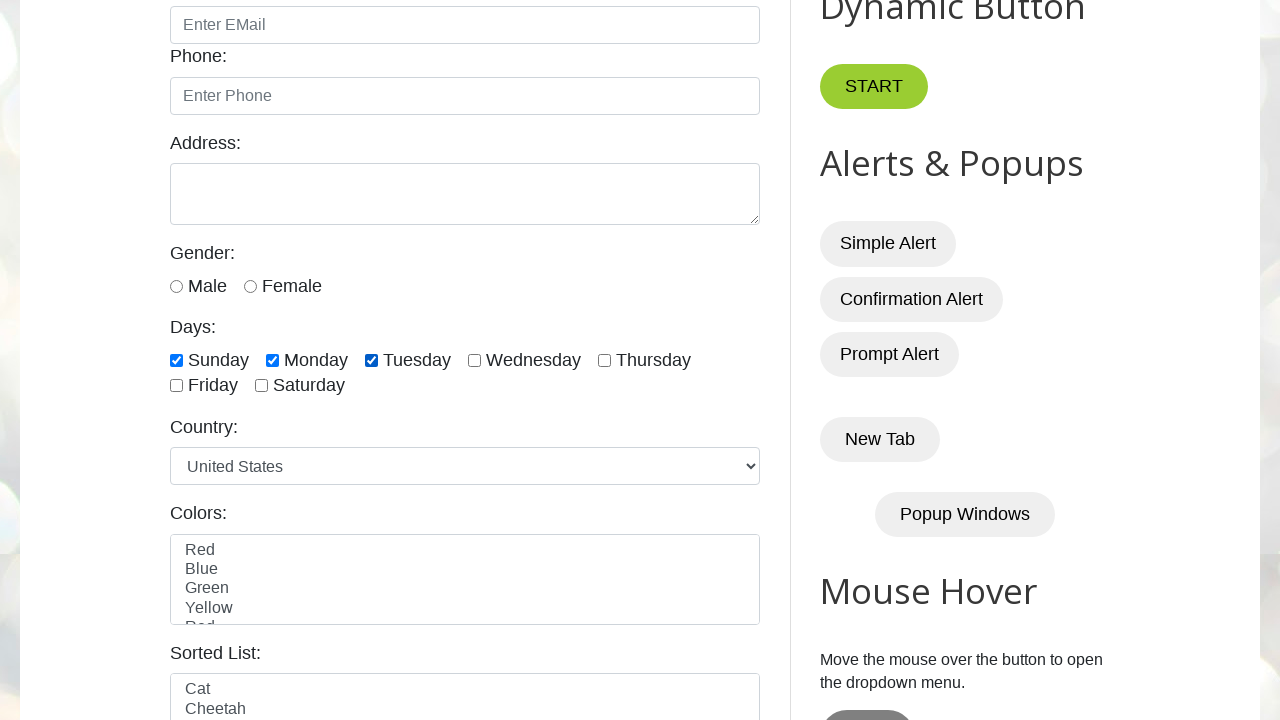

Selected checkbox 4 of 7 at (474, 360) on input.form-check-input[type='checkbox'] >> nth=3
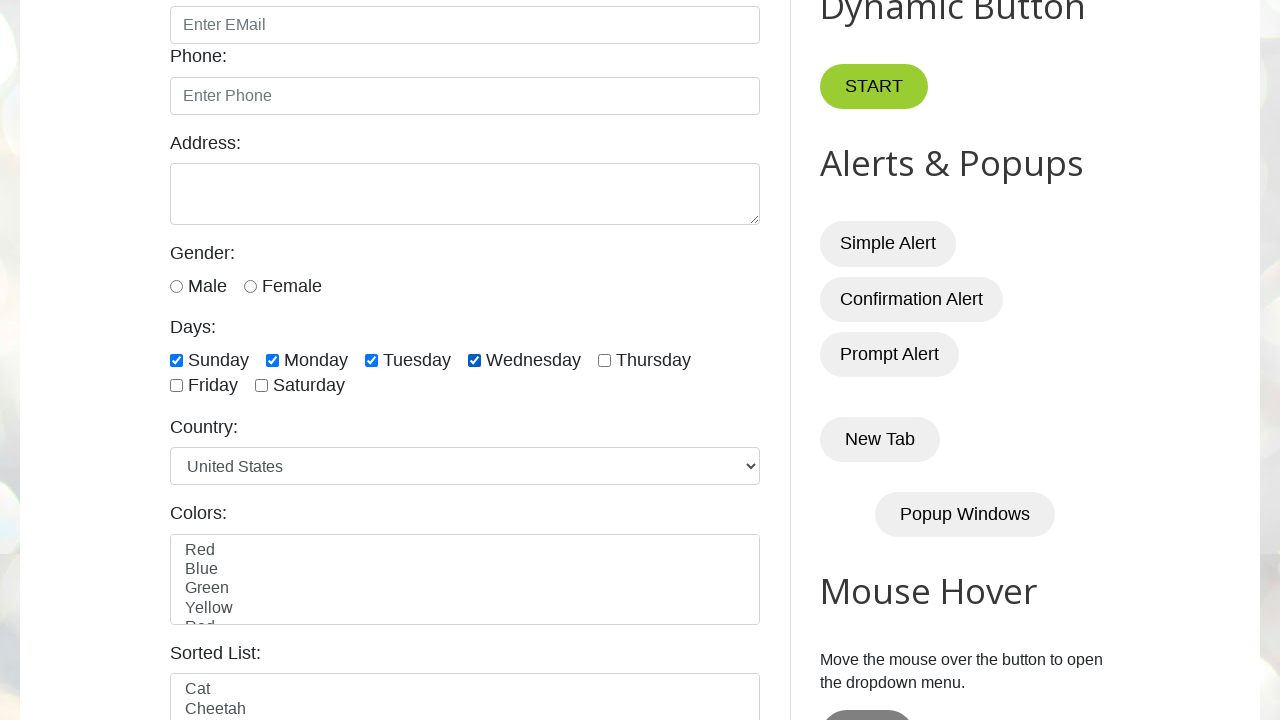

Selected checkbox 5 of 7 at (604, 360) on input.form-check-input[type='checkbox'] >> nth=4
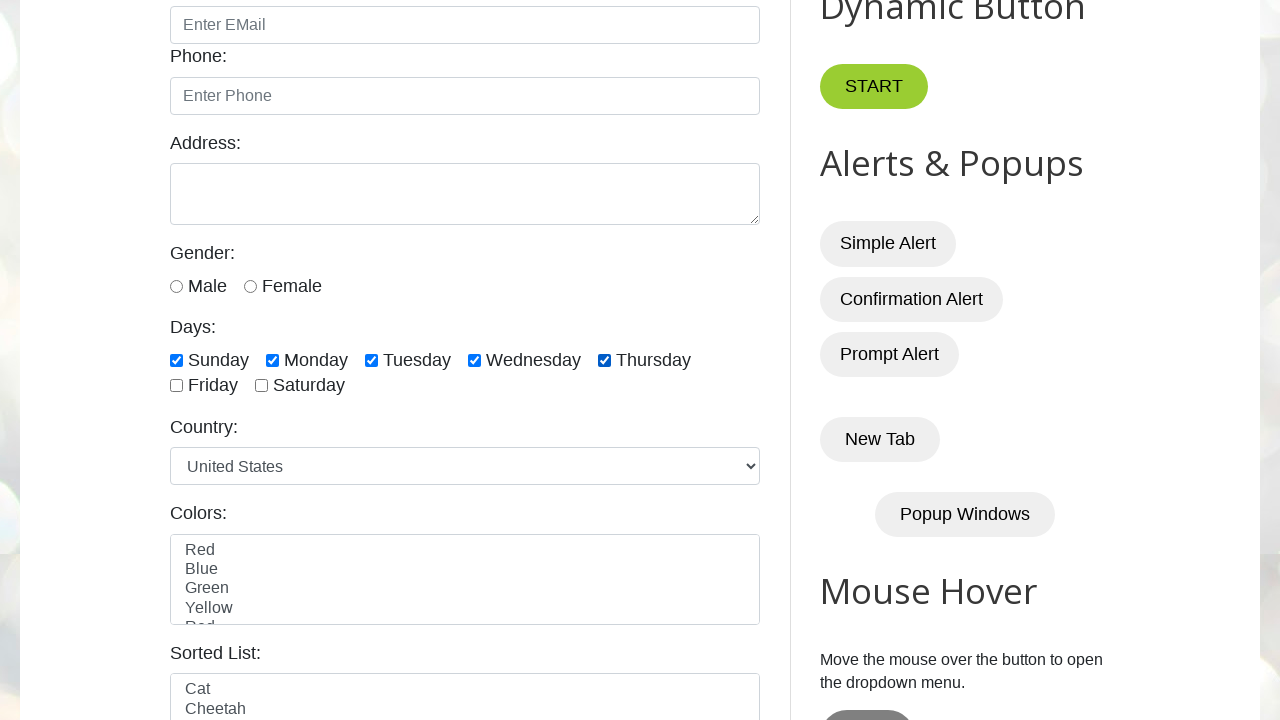

Selected checkbox 6 of 7 at (176, 386) on input.form-check-input[type='checkbox'] >> nth=5
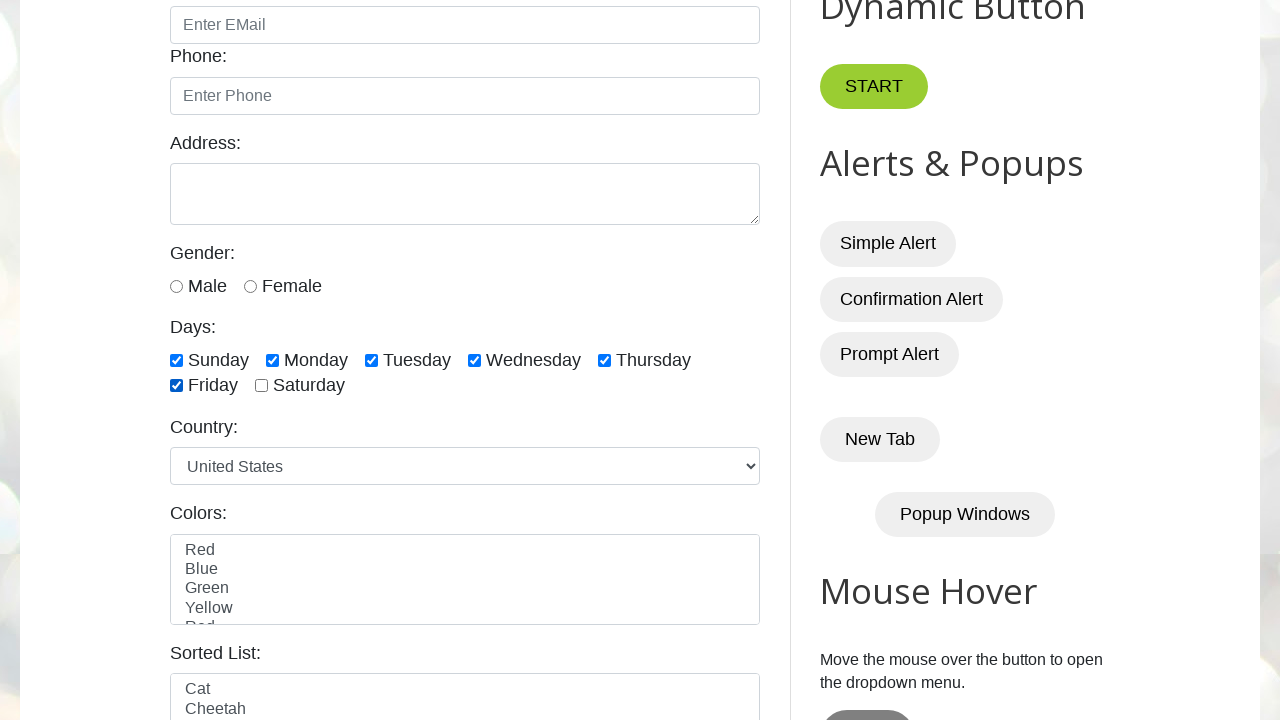

Selected checkbox 7 of 7 at (262, 386) on input.form-check-input[type='checkbox'] >> nth=6
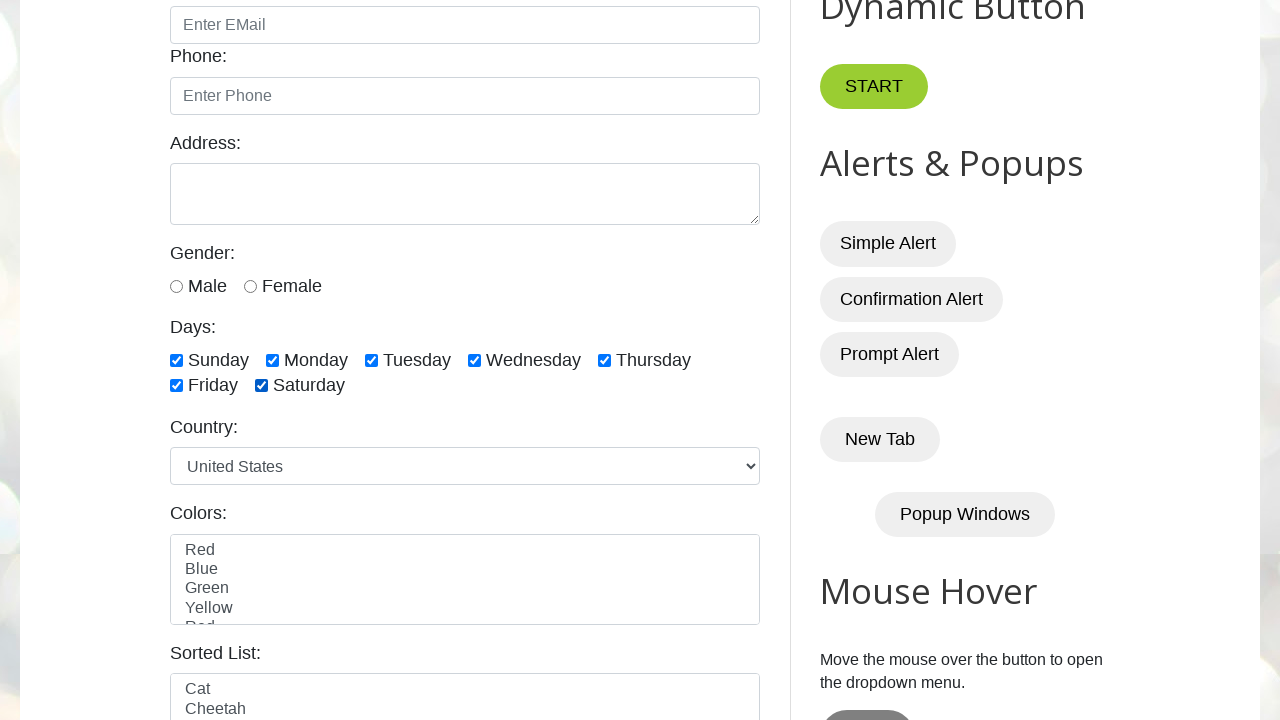

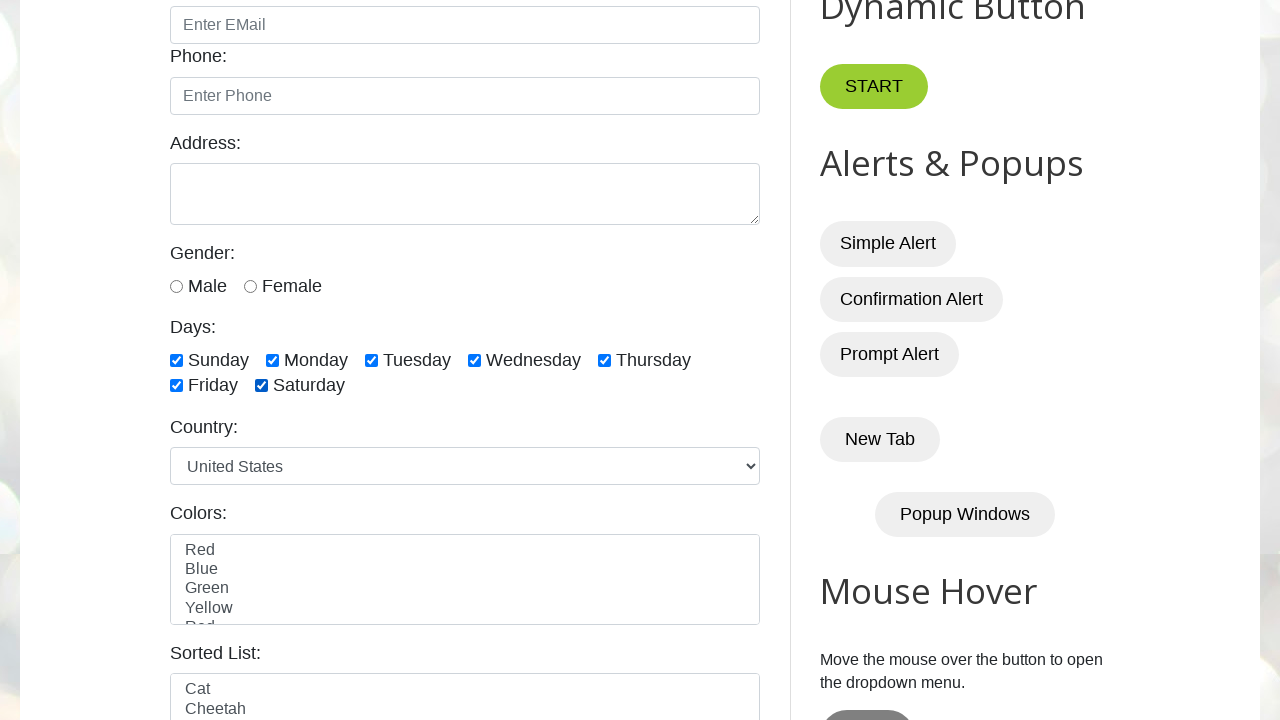